Tests basic browser interactions across two websites - verifies logo display and search field on OrangeHRM, then navigates to TutorialsPoint to test radio button selection functionality

Starting URL: https://www.orangehrm.com/

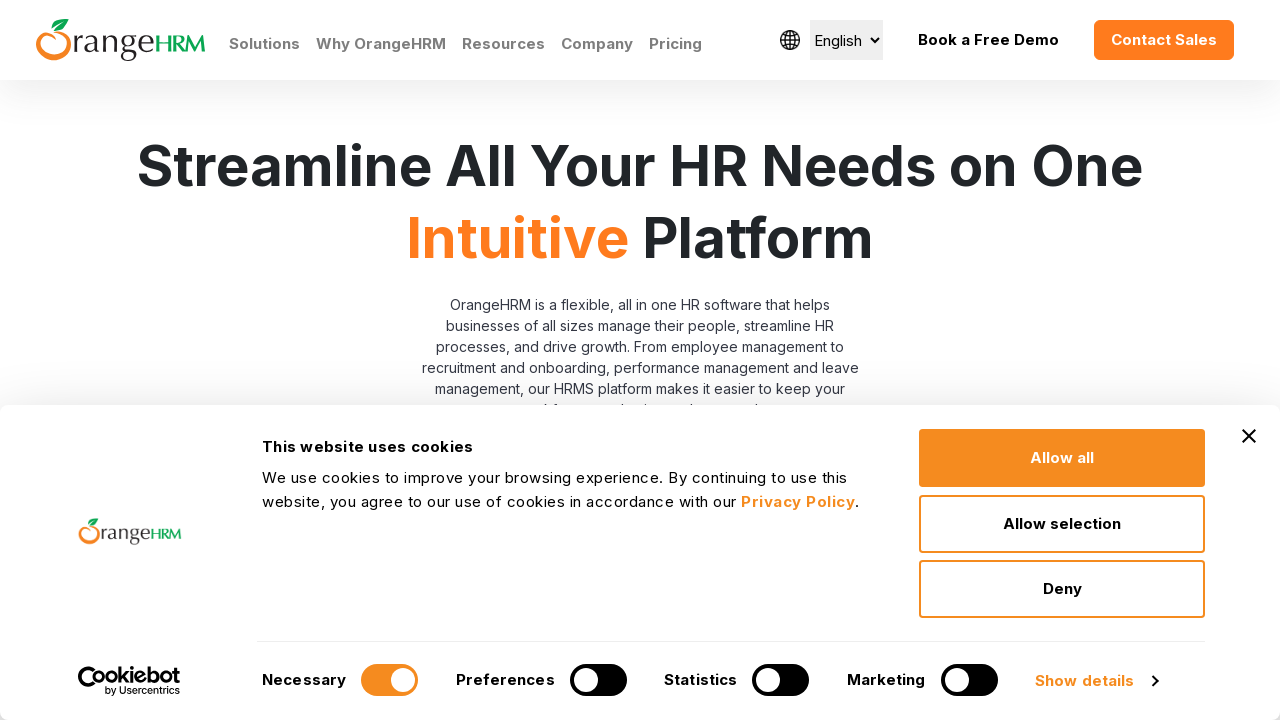

Waited for OrangeHRM logo to load
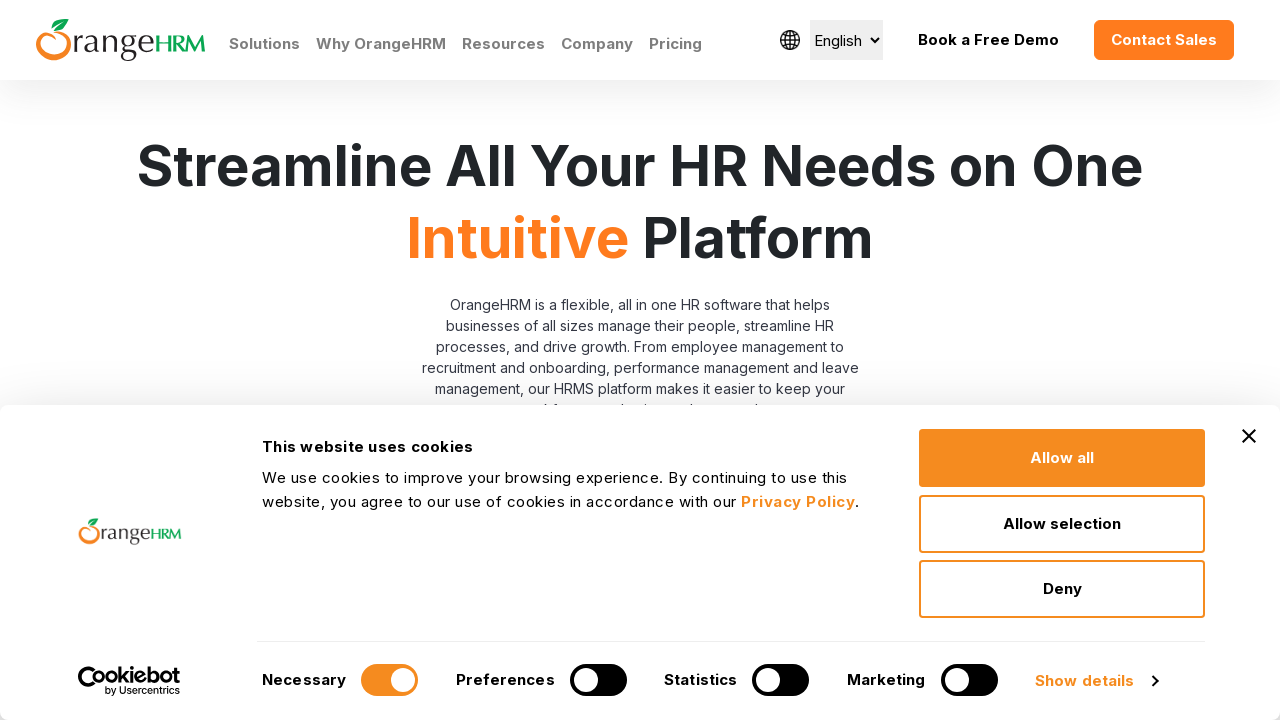

Verified search input field is visible on OrangeHRM homepage
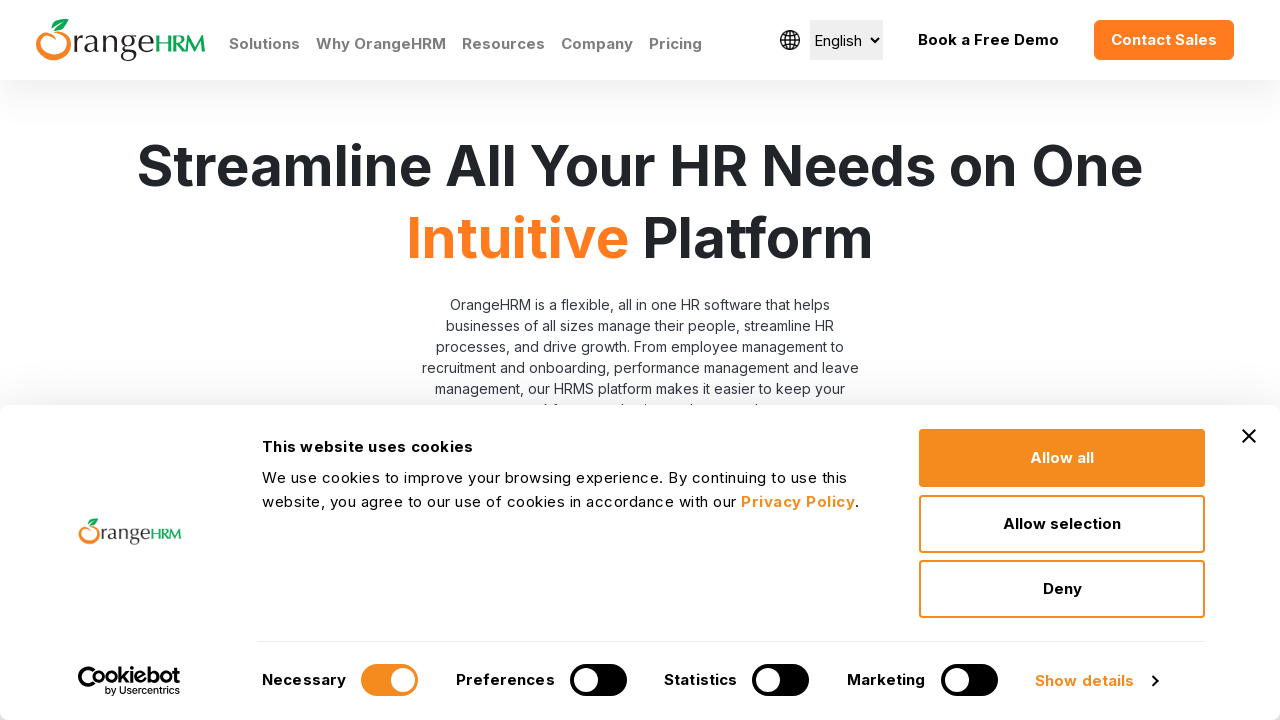

Navigated to TutorialsPoint radio button practice page
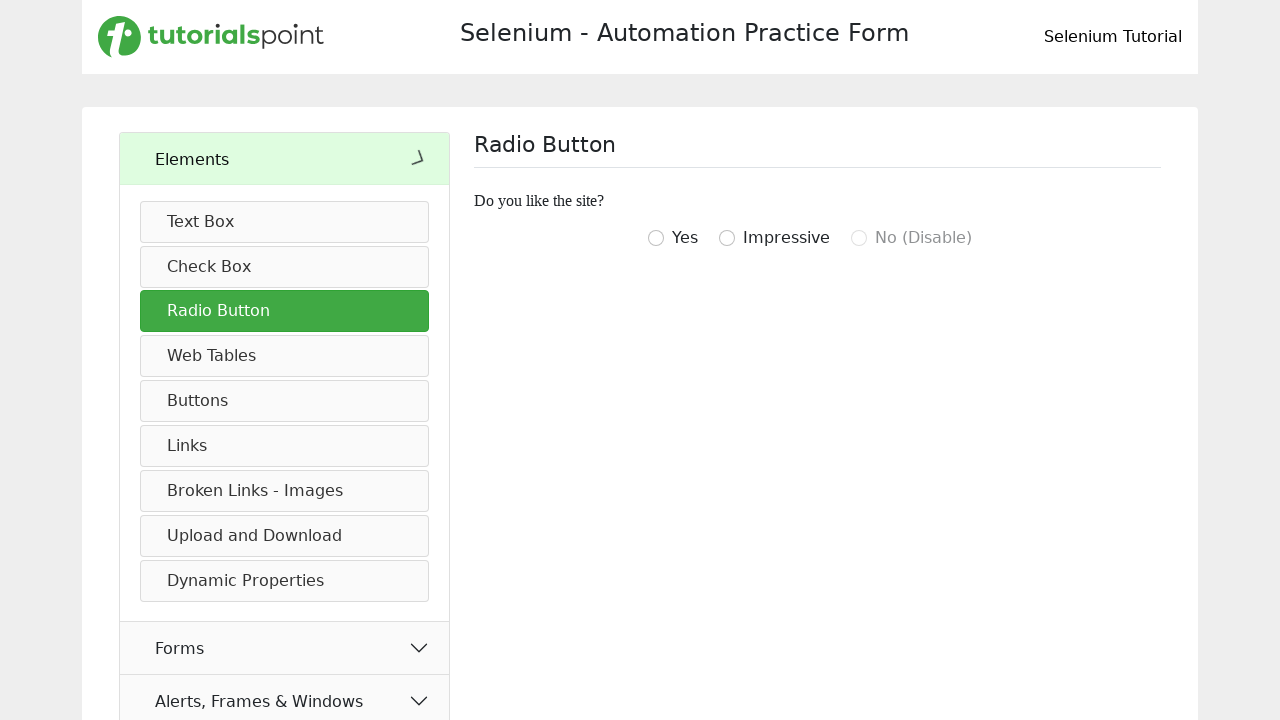

Waited for radio buttons to load on TutorialsPoint page
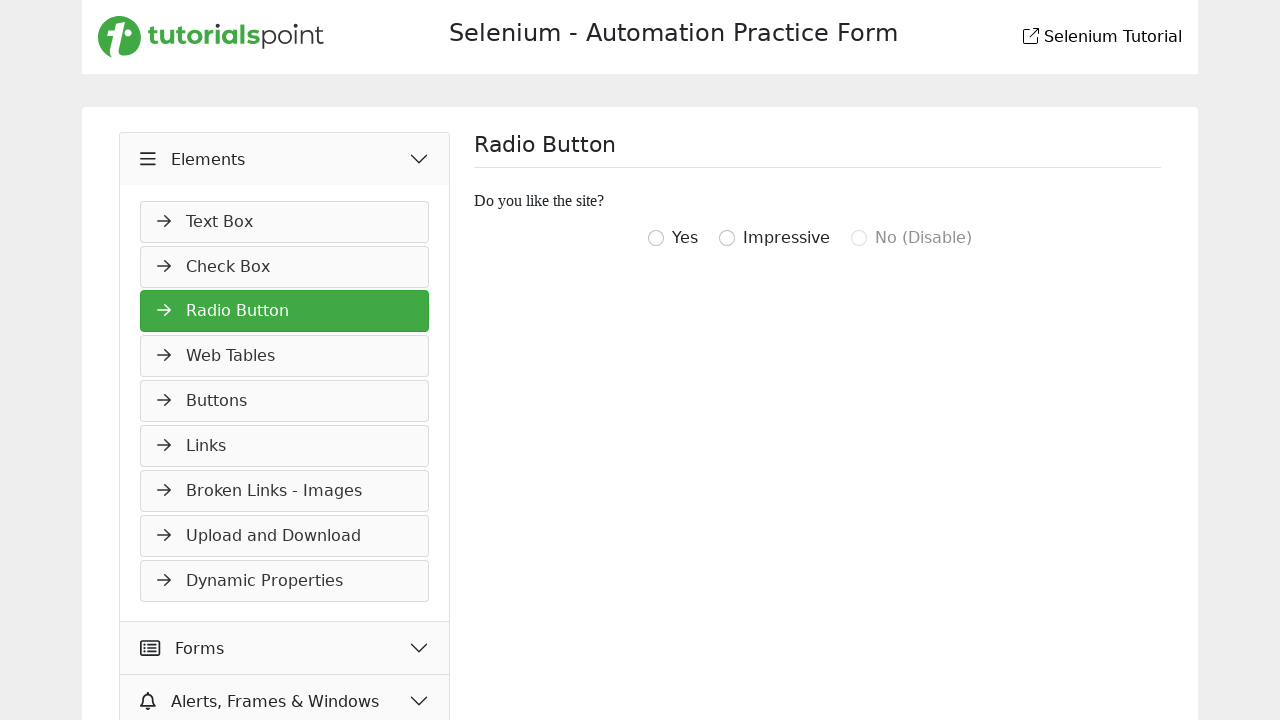

Clicked the 'igottwo' radio button at (656, 238) on input[value='igottwo']
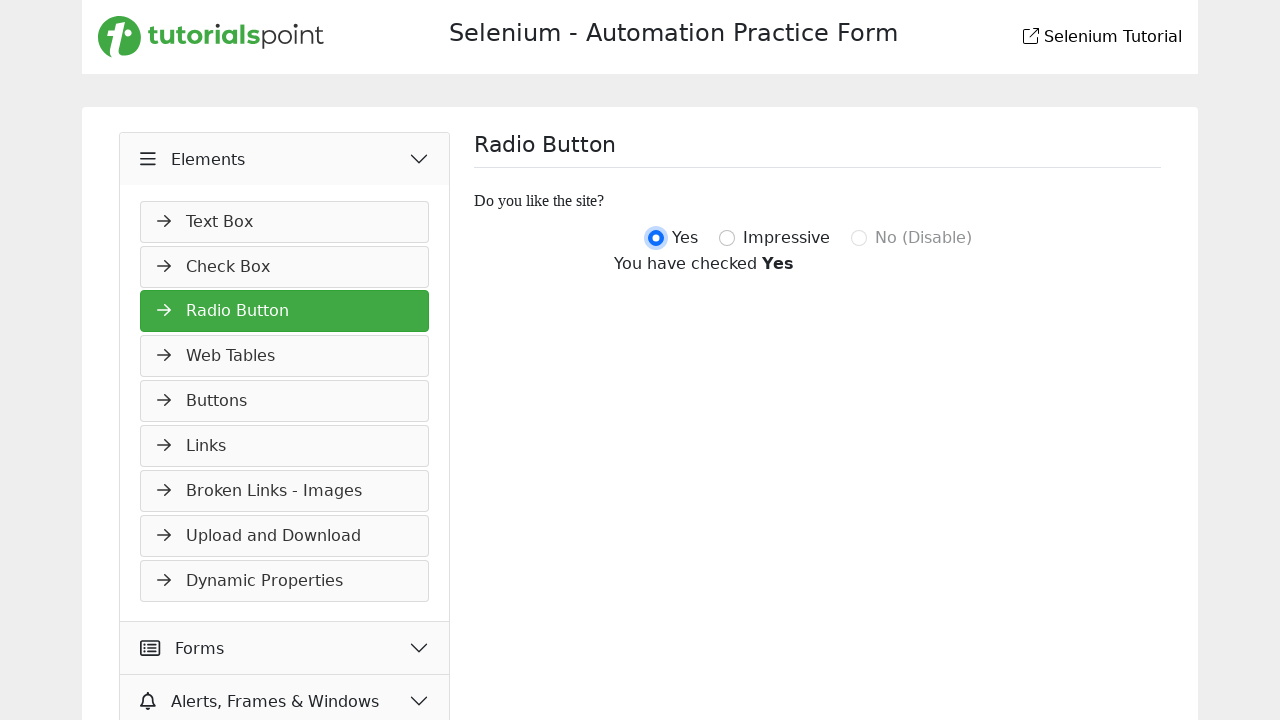

Verified that 'igottwo' radio button is now selected
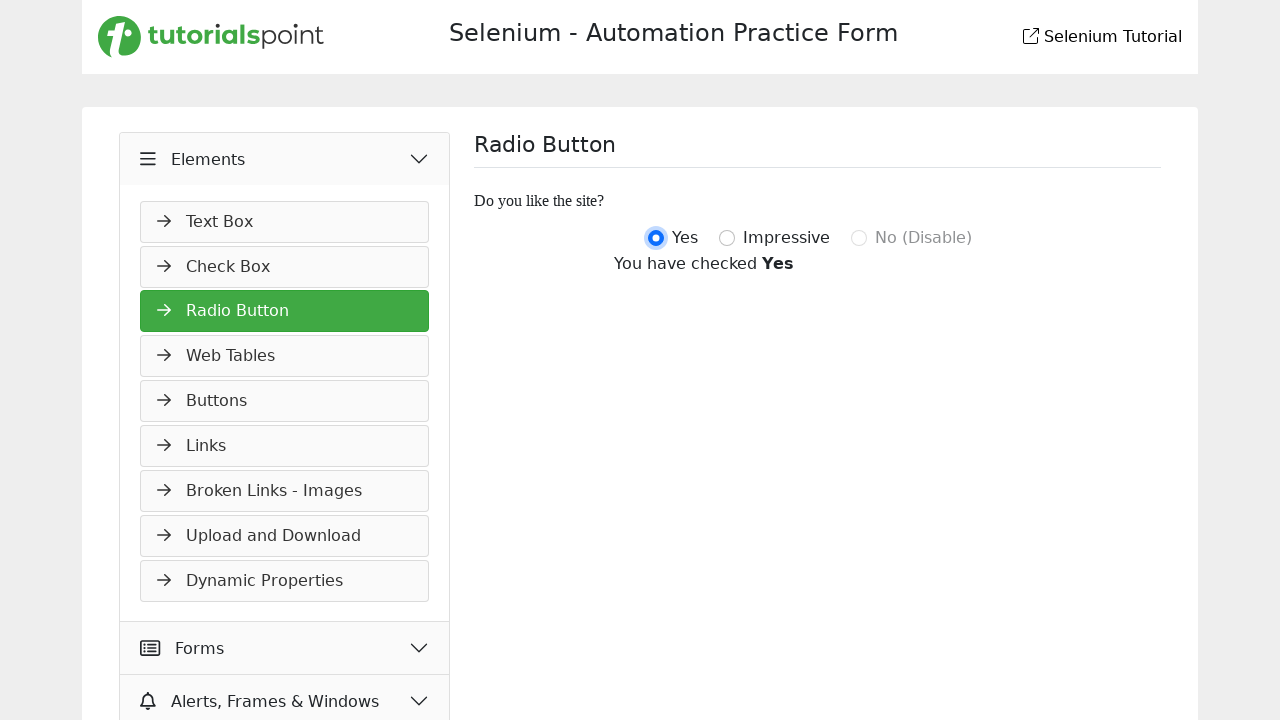

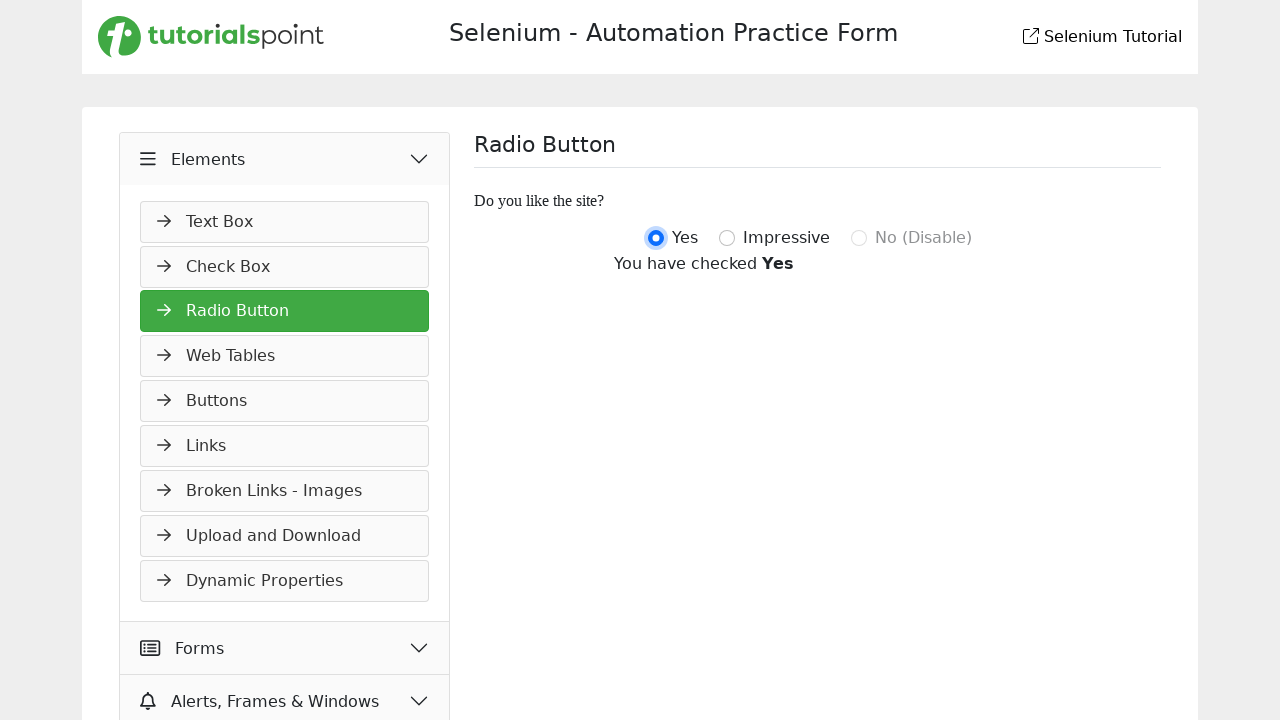